Tests sending keys to the active element by typing 'abc' without explicitly focusing on any element

Starting URL: https://www.selenium.dev/selenium/web/single_text_input.html

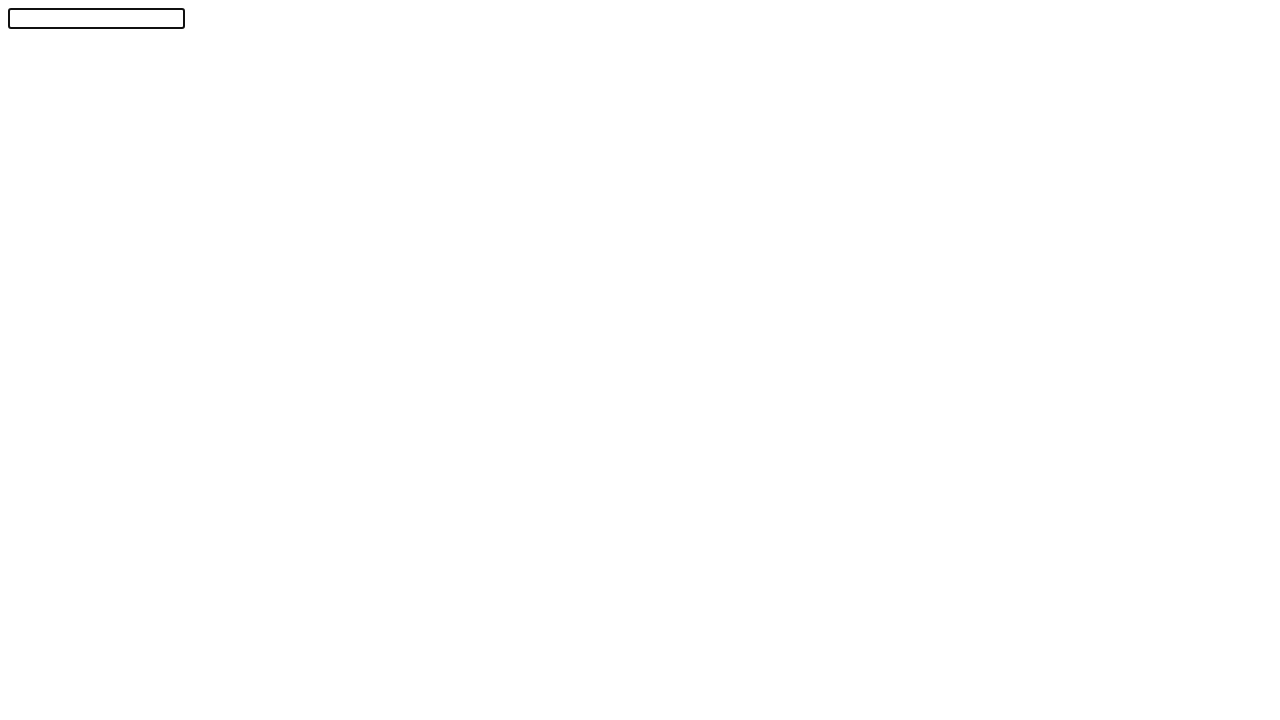

Navigated to single text input page
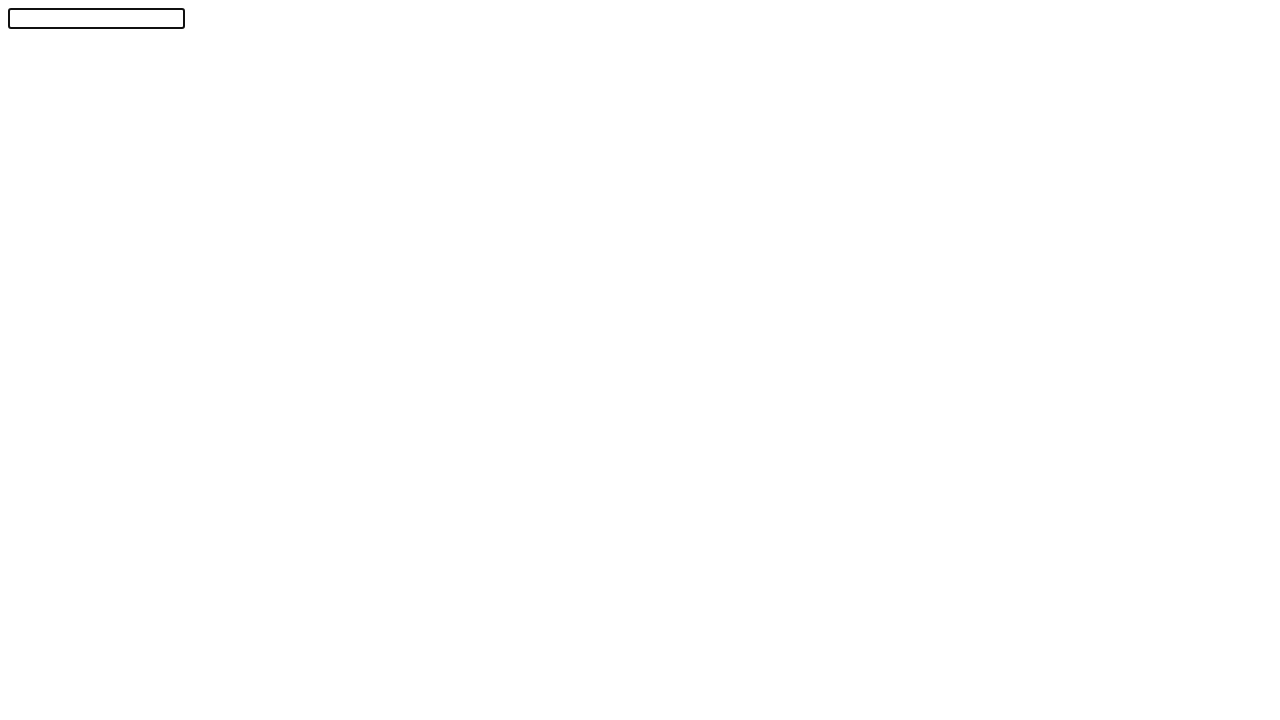

Typed 'abc' to the active element using keyboard
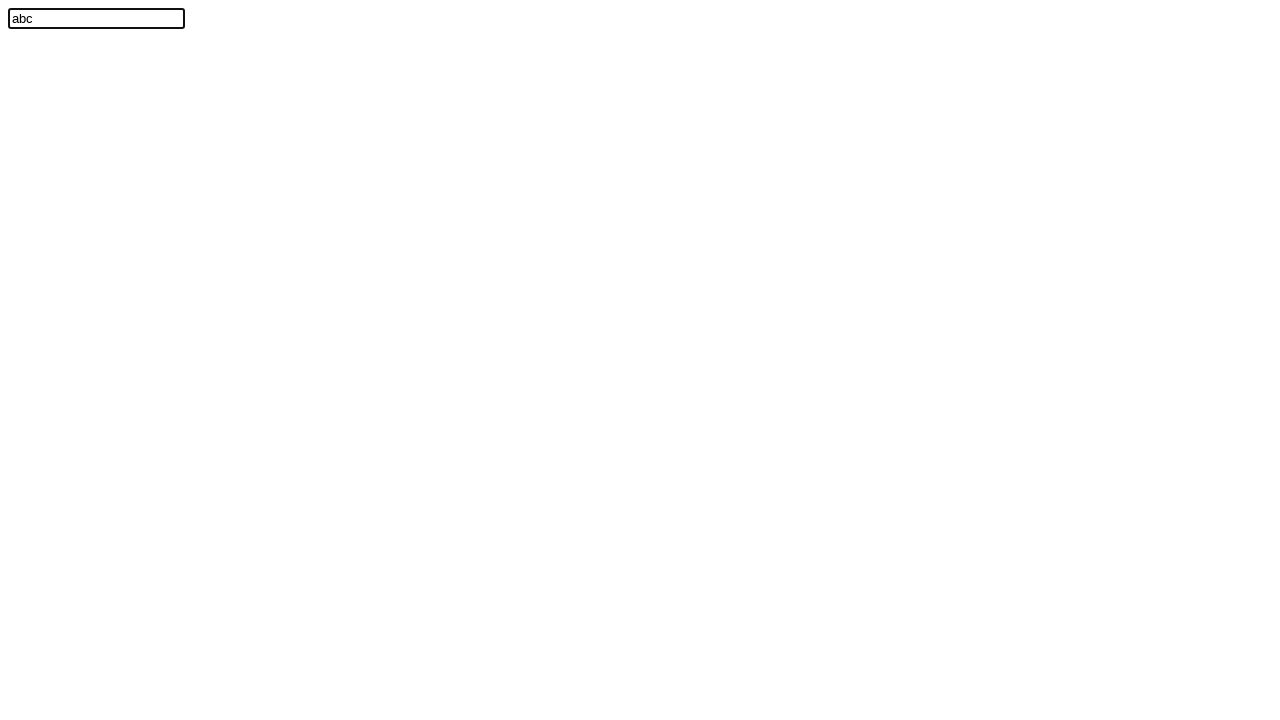

Located the text input field
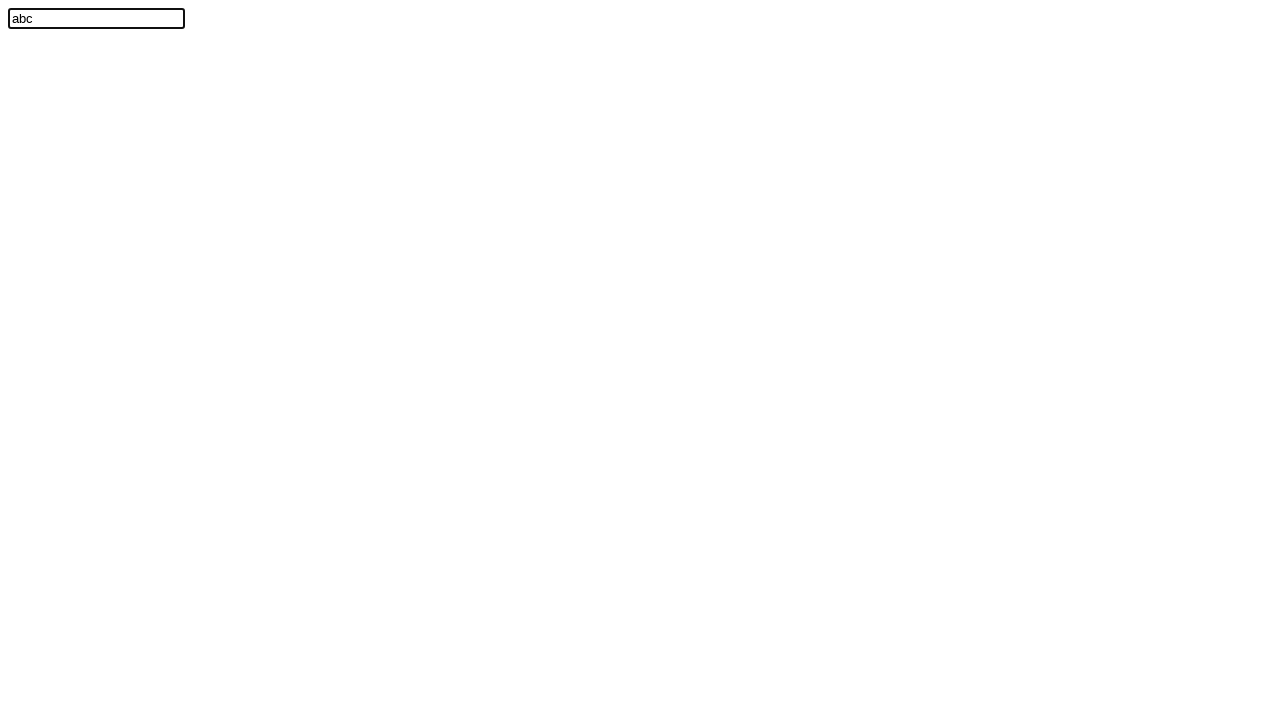

Text input field is visible and ready
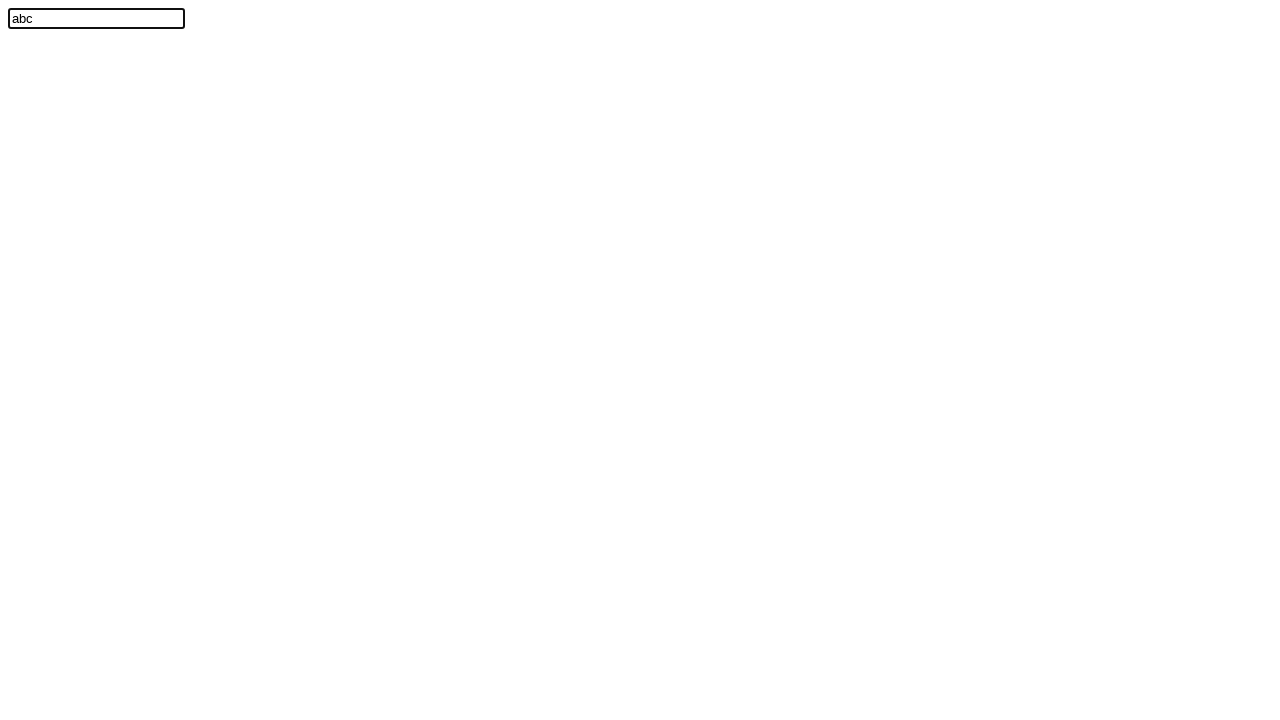

Verified text field contains 'abc'
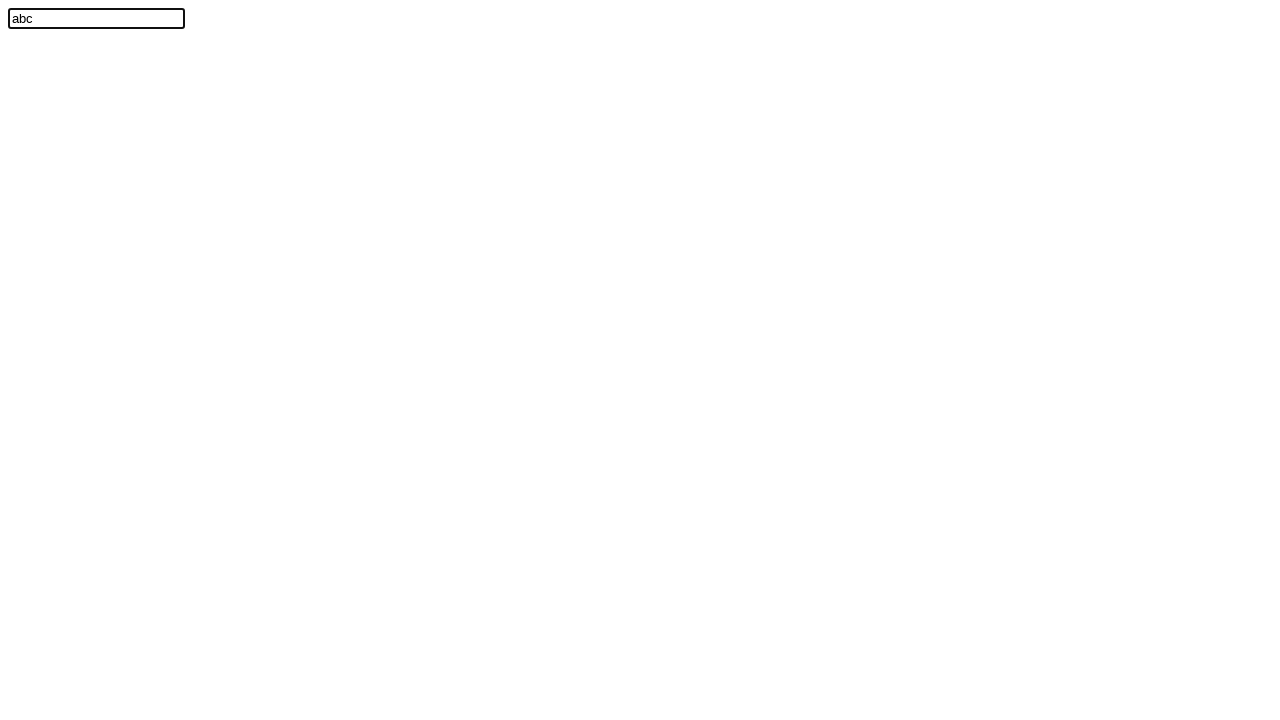

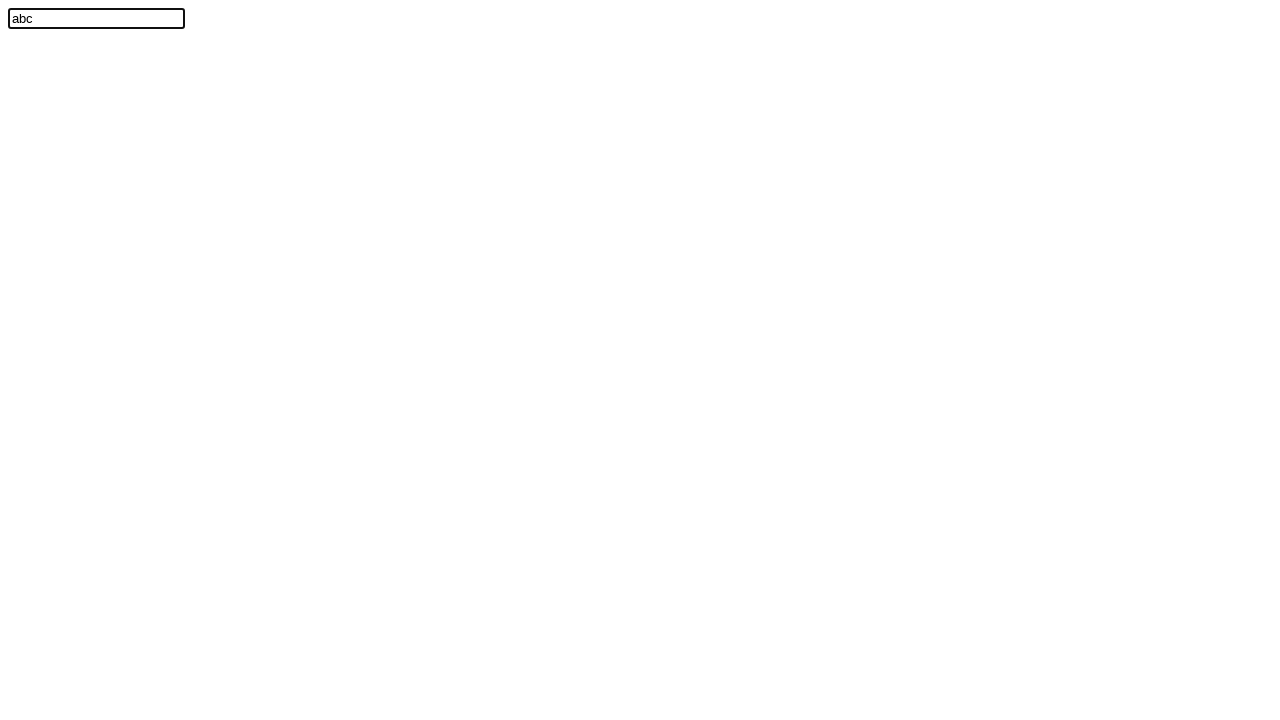